Tests an e-commerce site's product search and add to cart functionality by searching for products containing "ca" and adding items to cart

Starting URL: https://rahulshettyacademy.com/seleniumPractise/#/

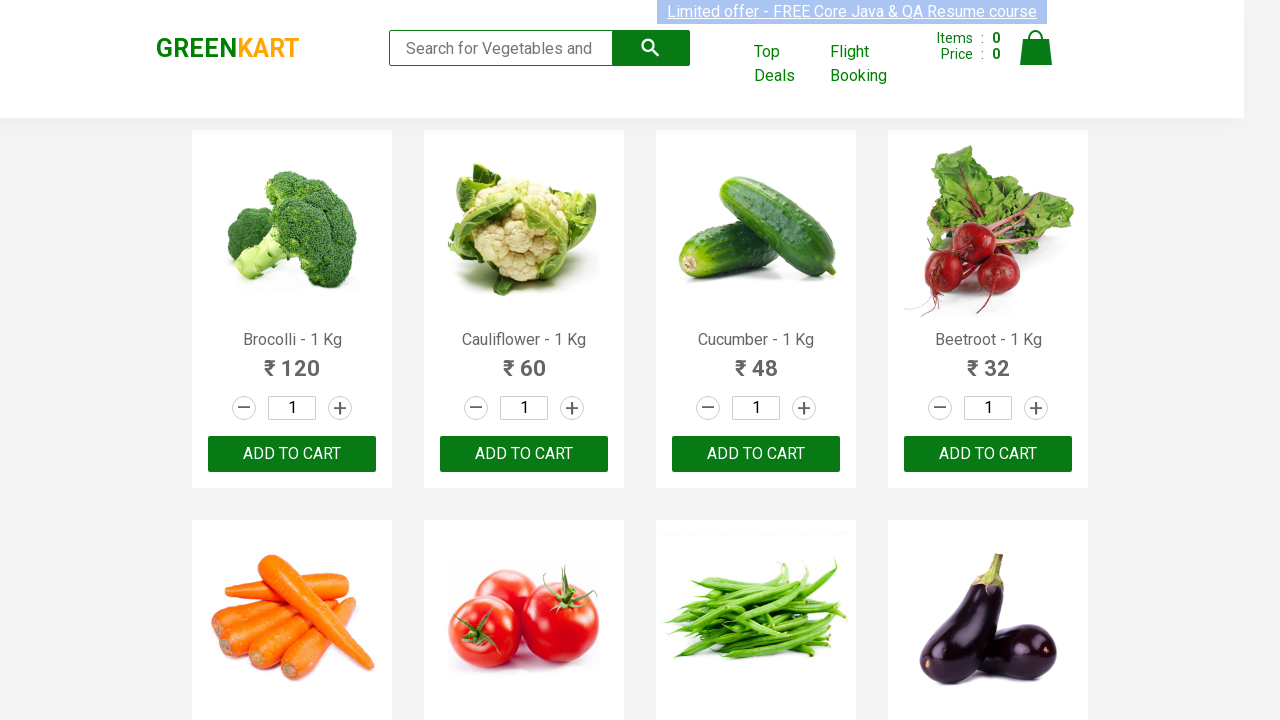

Filled search field with 'ca' to filter products on .search-keyword
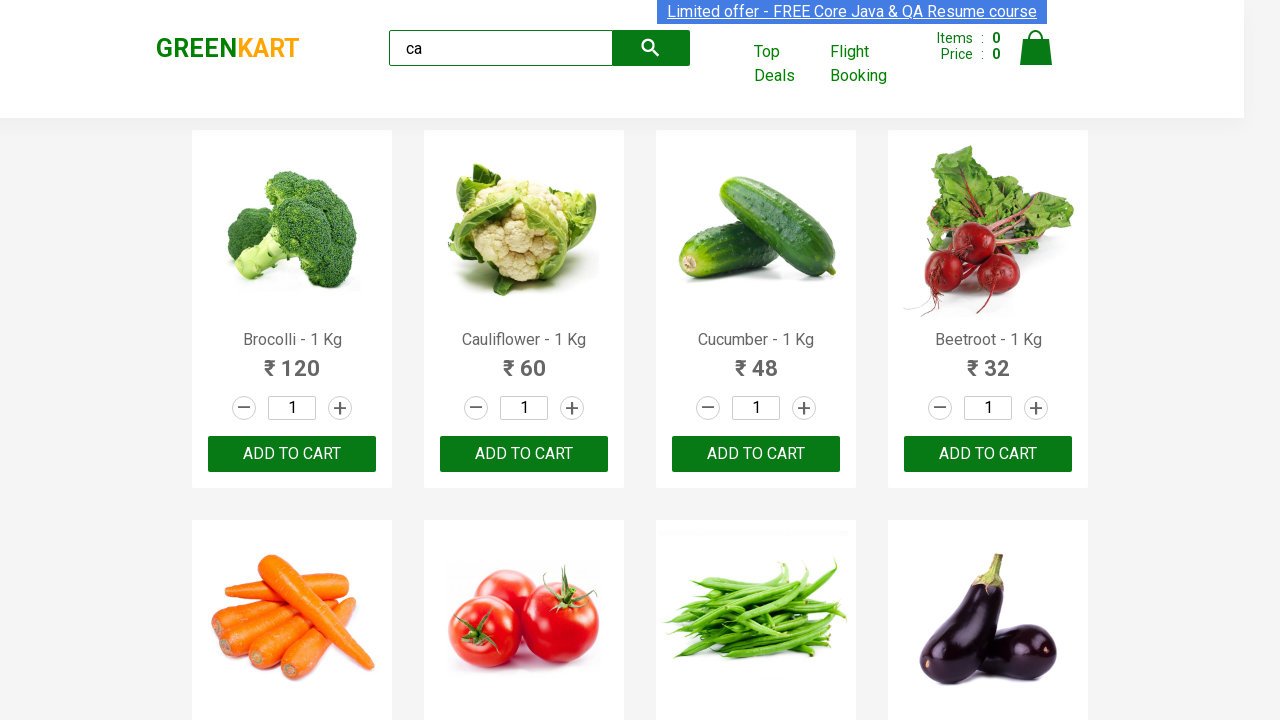

Waited 2 seconds for search results to filter
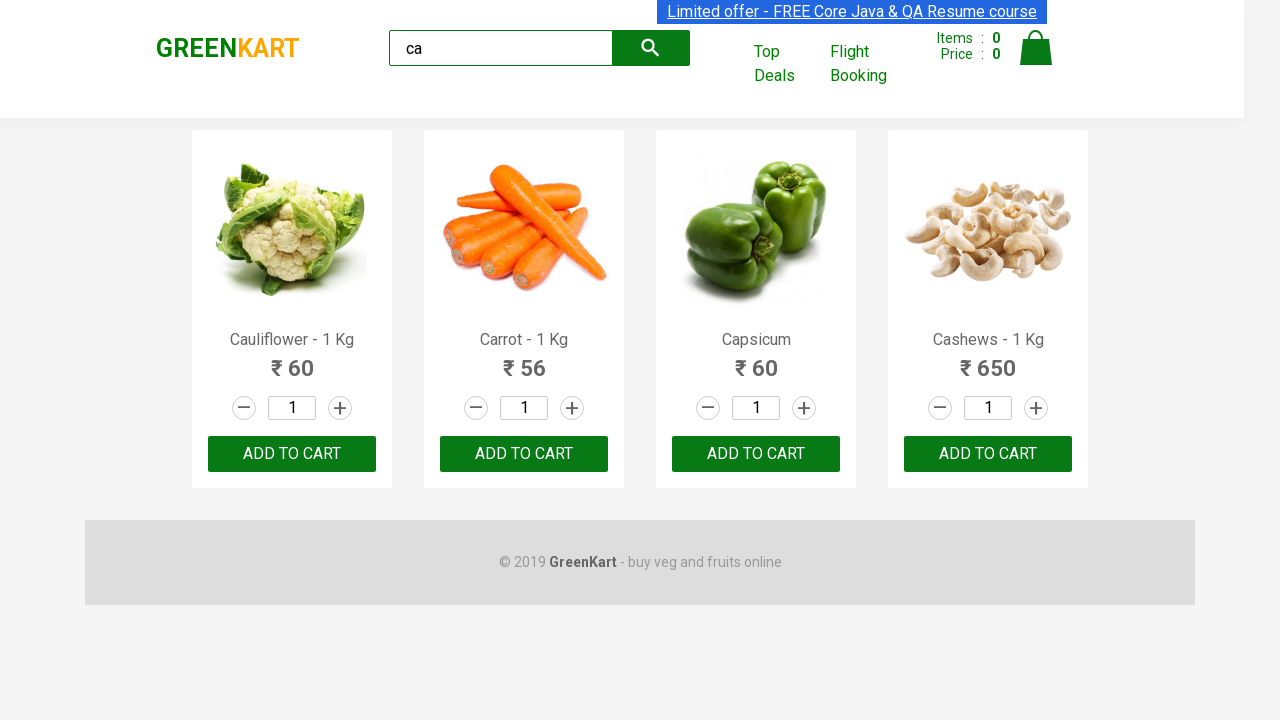

Verified that product elements are visible
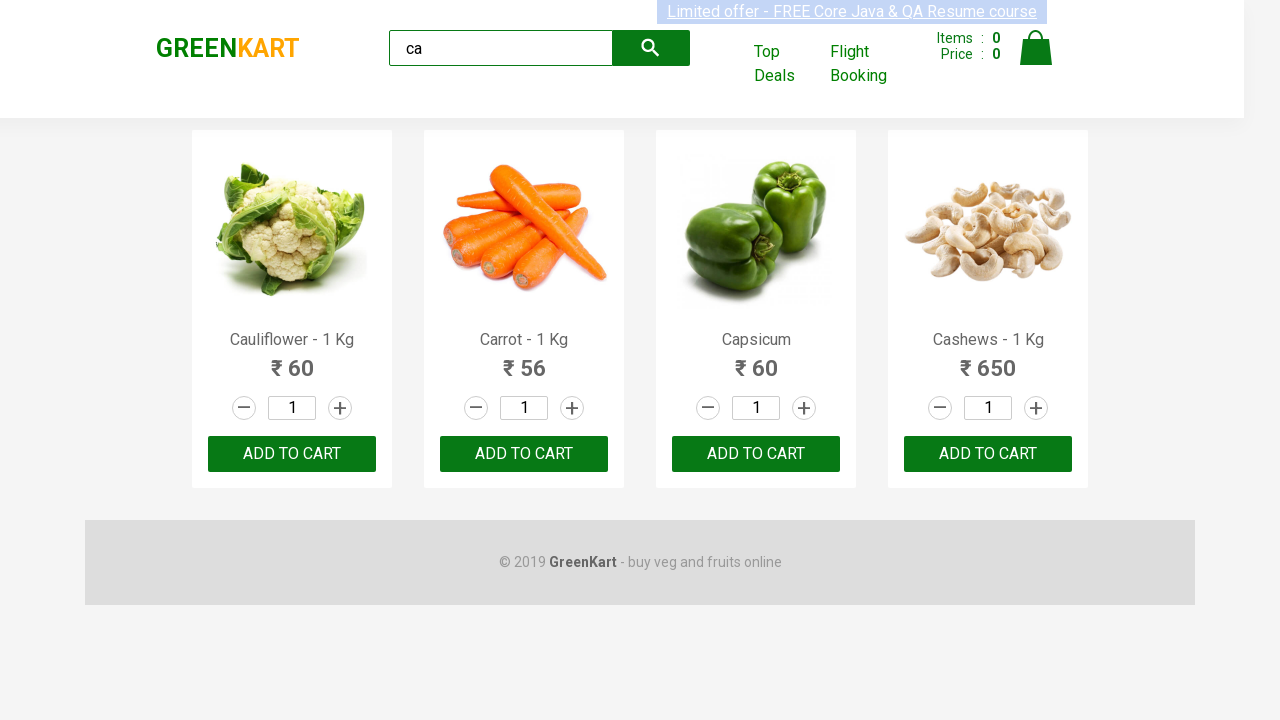

Clicked 'ADD TO CART' button for the third product at (756, 454) on .products .product >> nth=2 >> internal:text="ADD TO CART"i
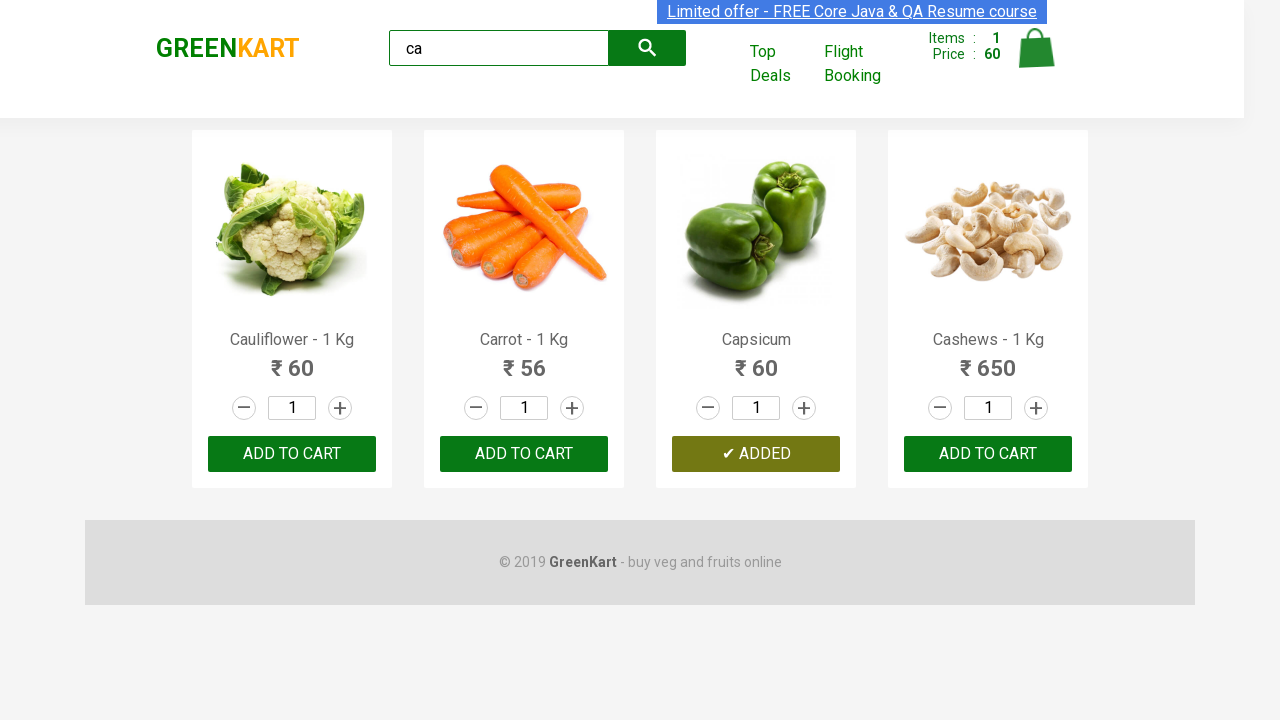

Retrieved brand text: 'GREENKART'
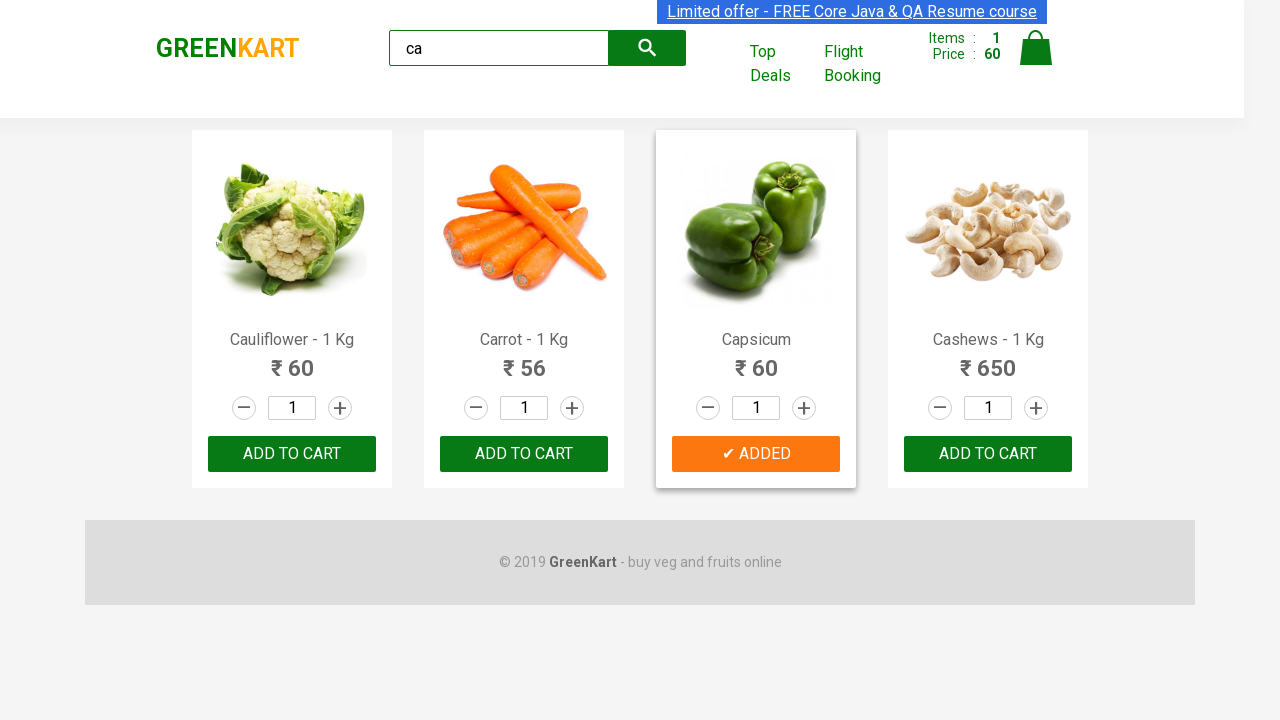

Clicked 'ADD TO CART' button for the third product again at (756, 454) on .products .product >> nth=2 >> internal:text="ADD TO CART"i
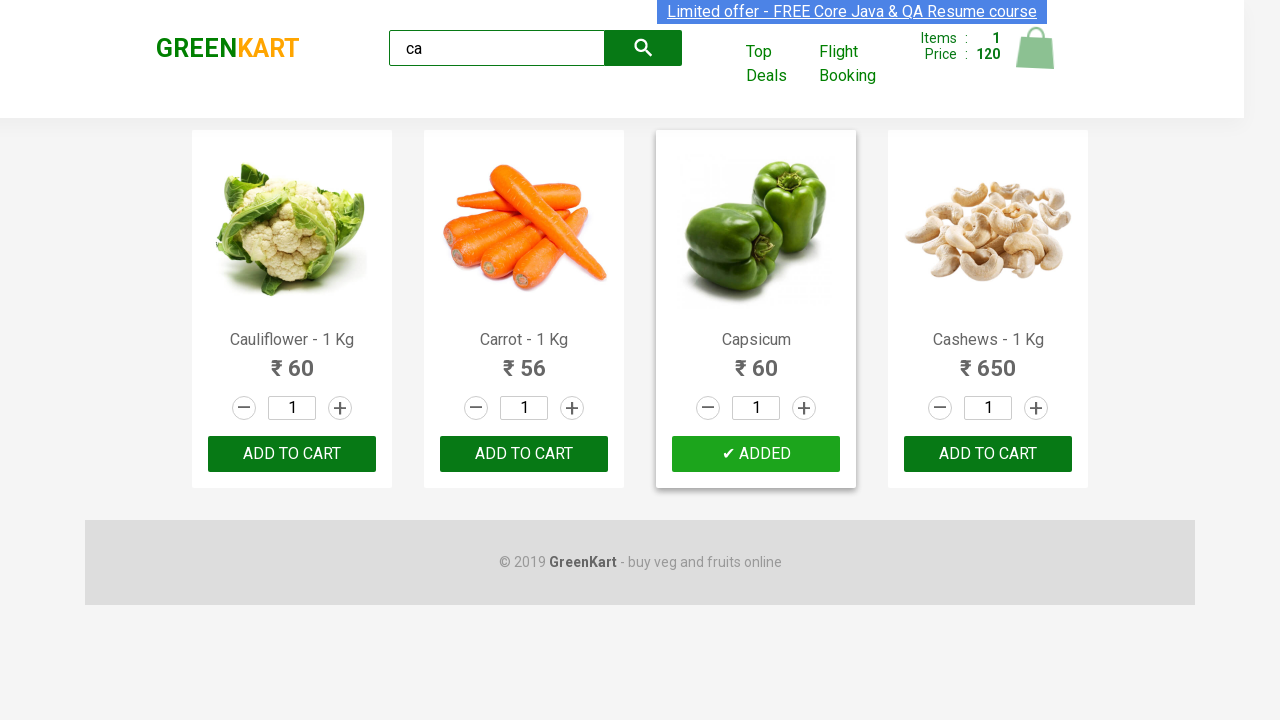

Asserted that brand name is 'GREENKART'
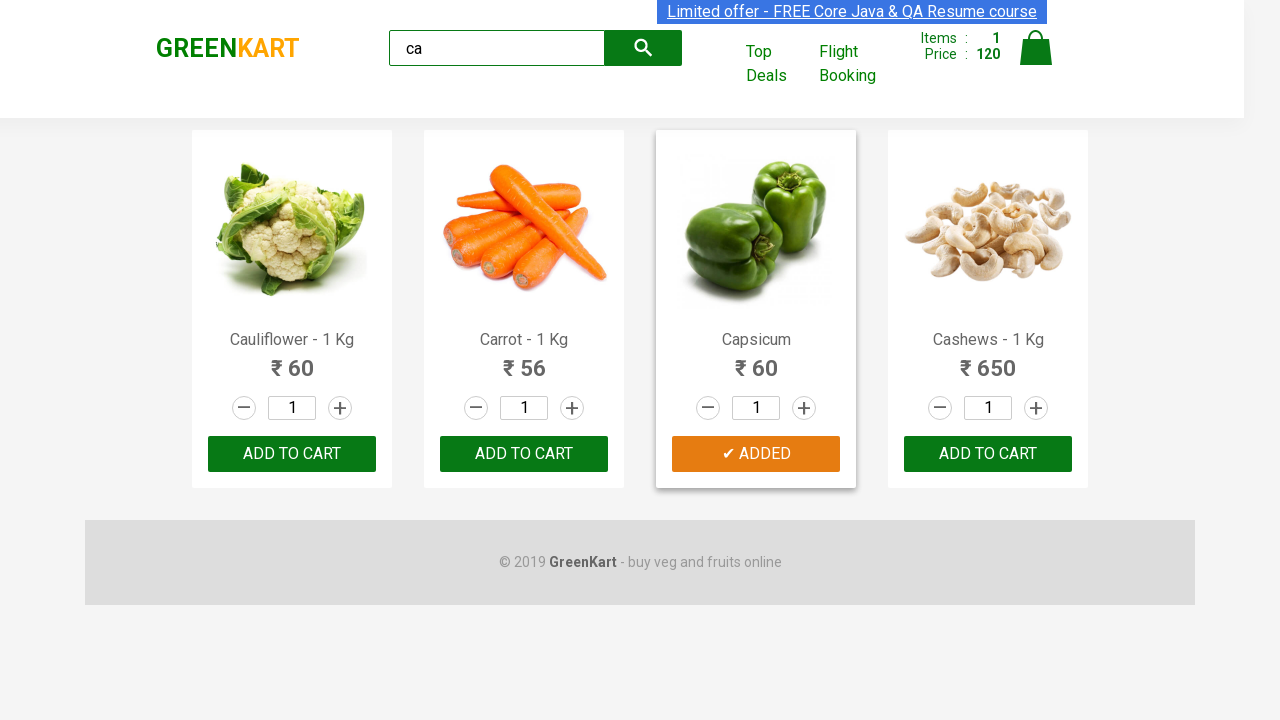

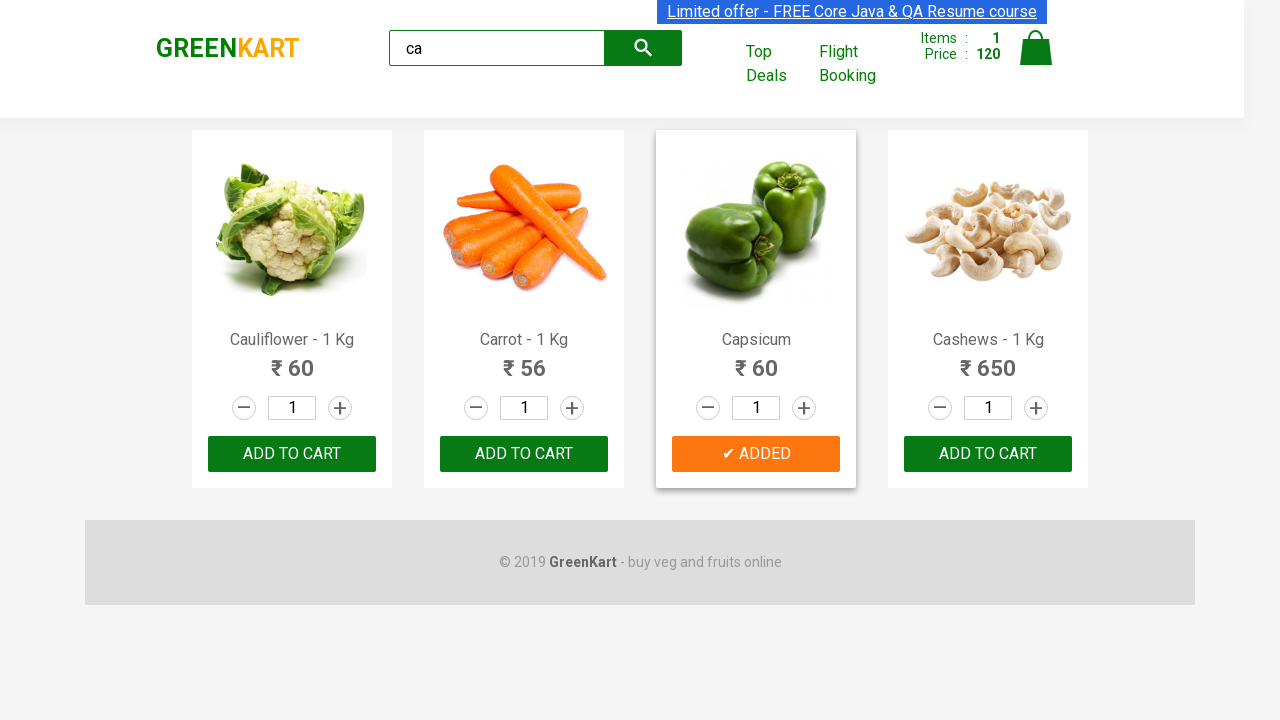